Tests popup window handling by clicking multiple social media links and switching between opened windows

Starting URL: https://syntaxprojects.com/window-popup-modal-demo.php

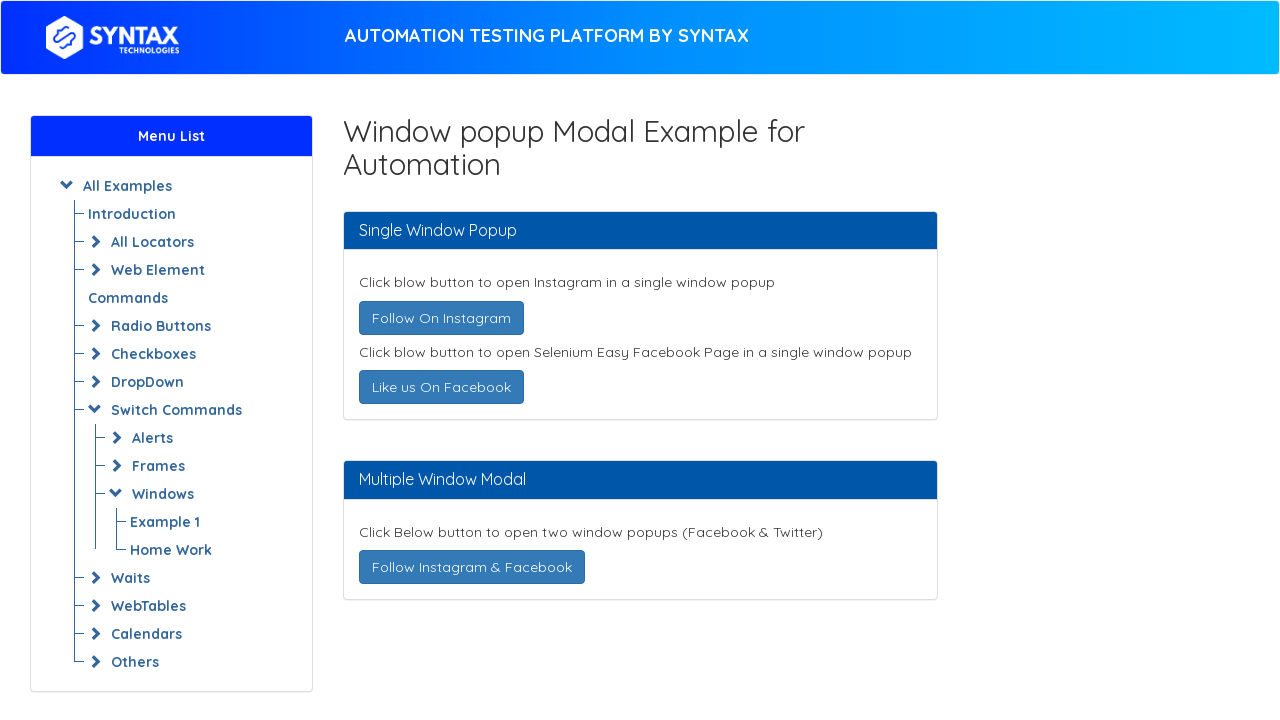

Clicked 'Follow Instagram & Facebook' button at (472, 567) on text='Follow Instagram & Facebook'
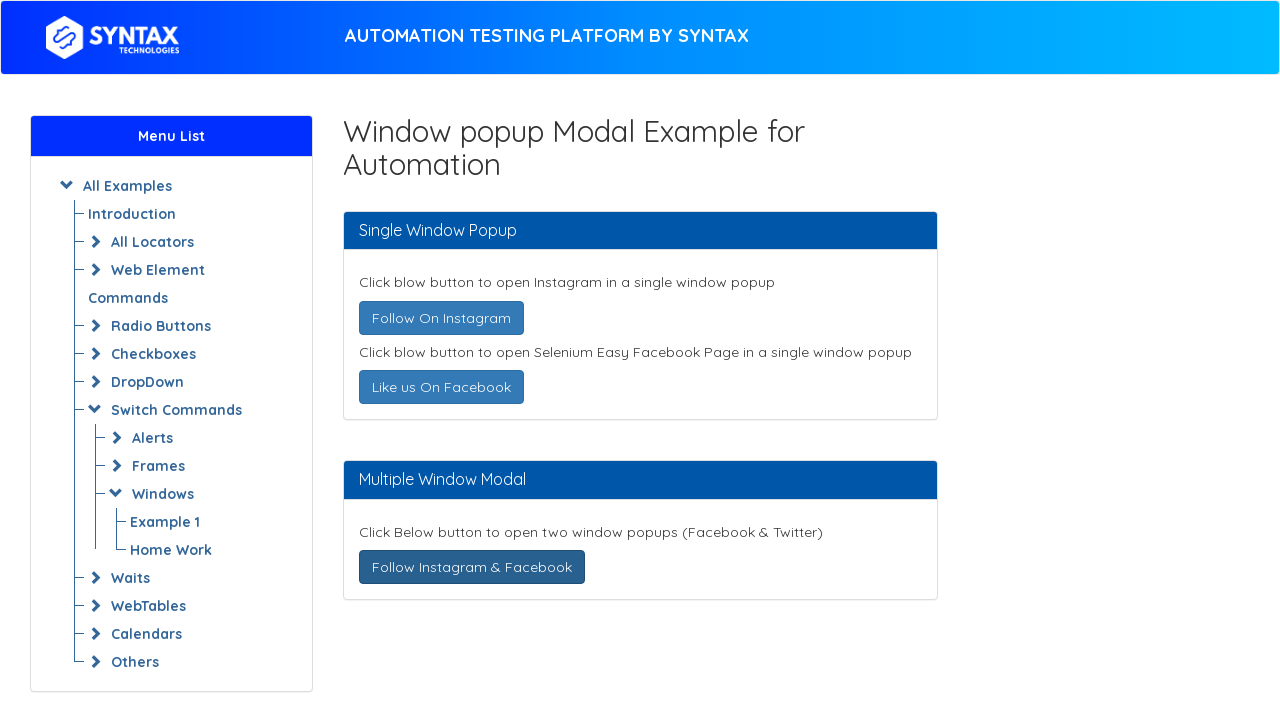

Clicked 'Follow On Instagram' button at (441, 318) on text='Follow On Instagram'
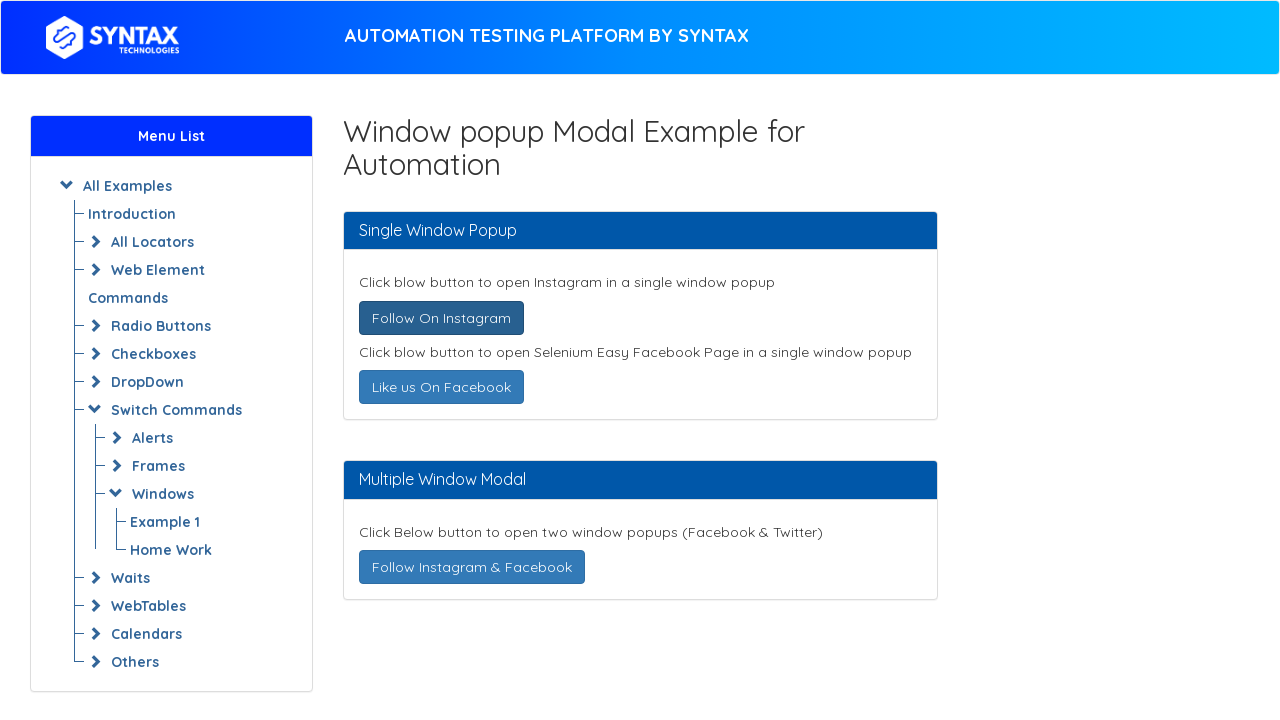

Clicked 'Like us On Facebook' button at (441, 387) on text='Like us On Facebook'
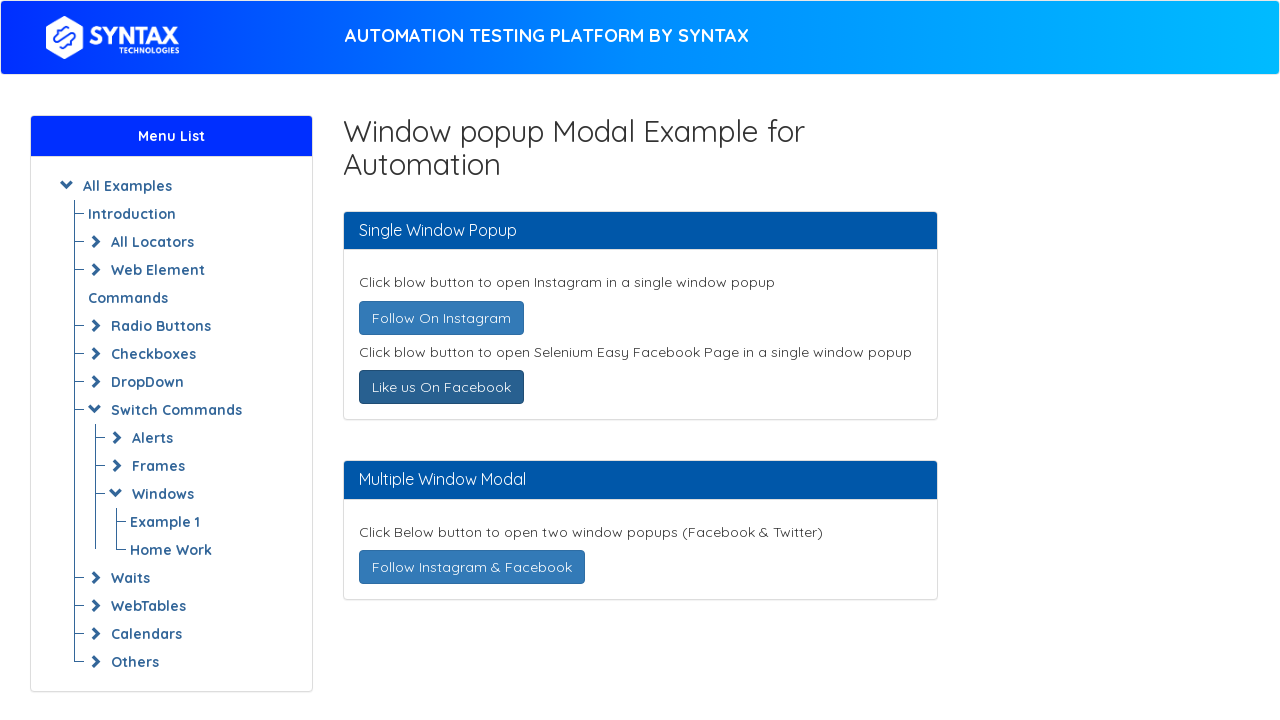

Waited 1000ms for popup windows to open
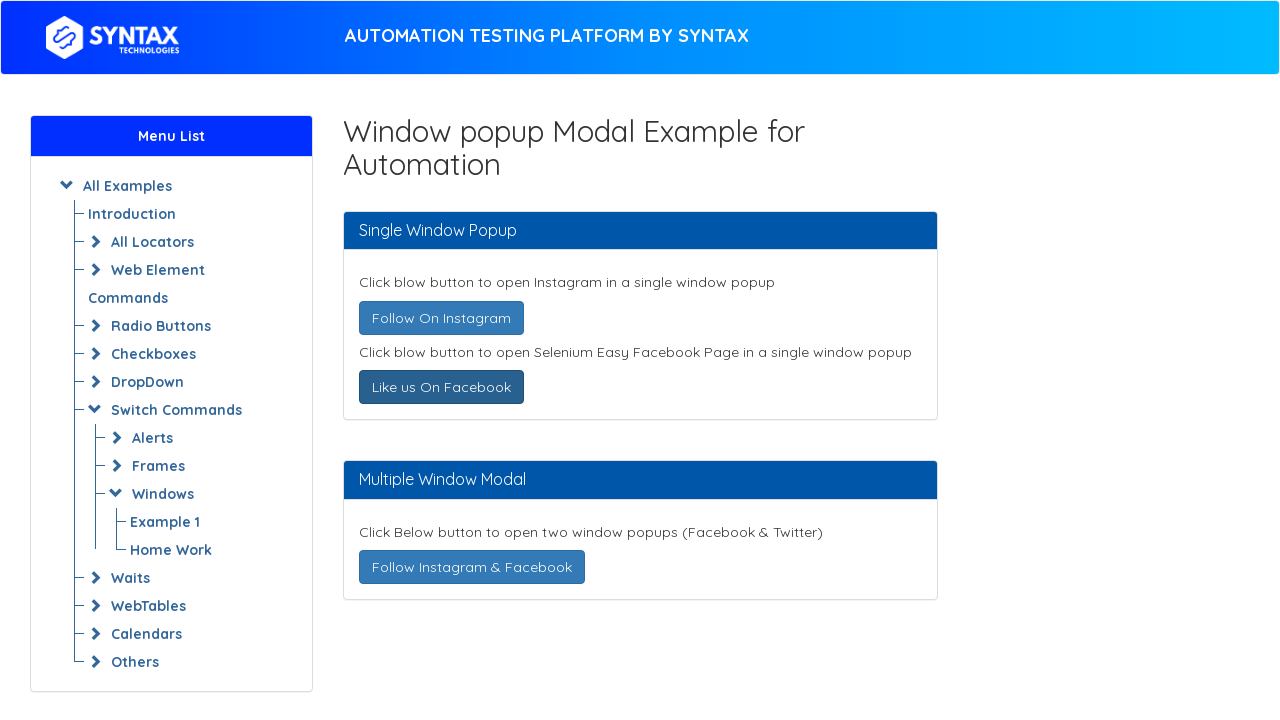

Retrieved all open pages from context
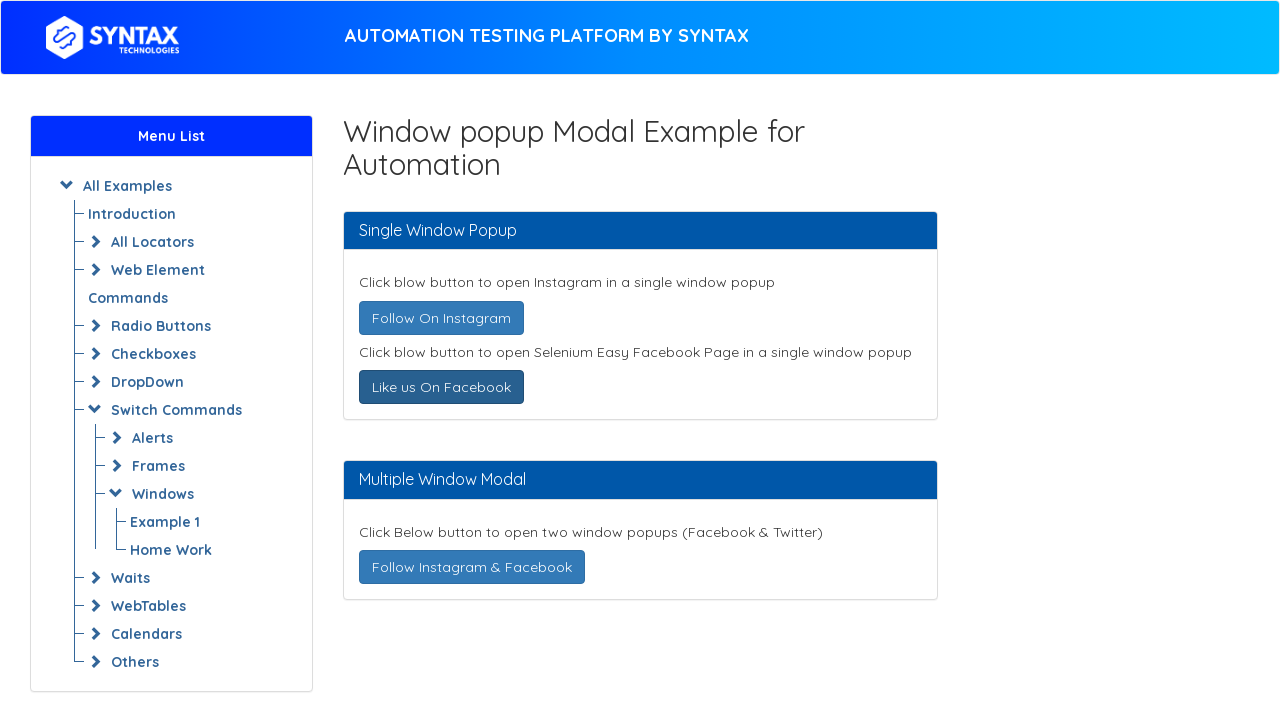

Switched focus to popup window
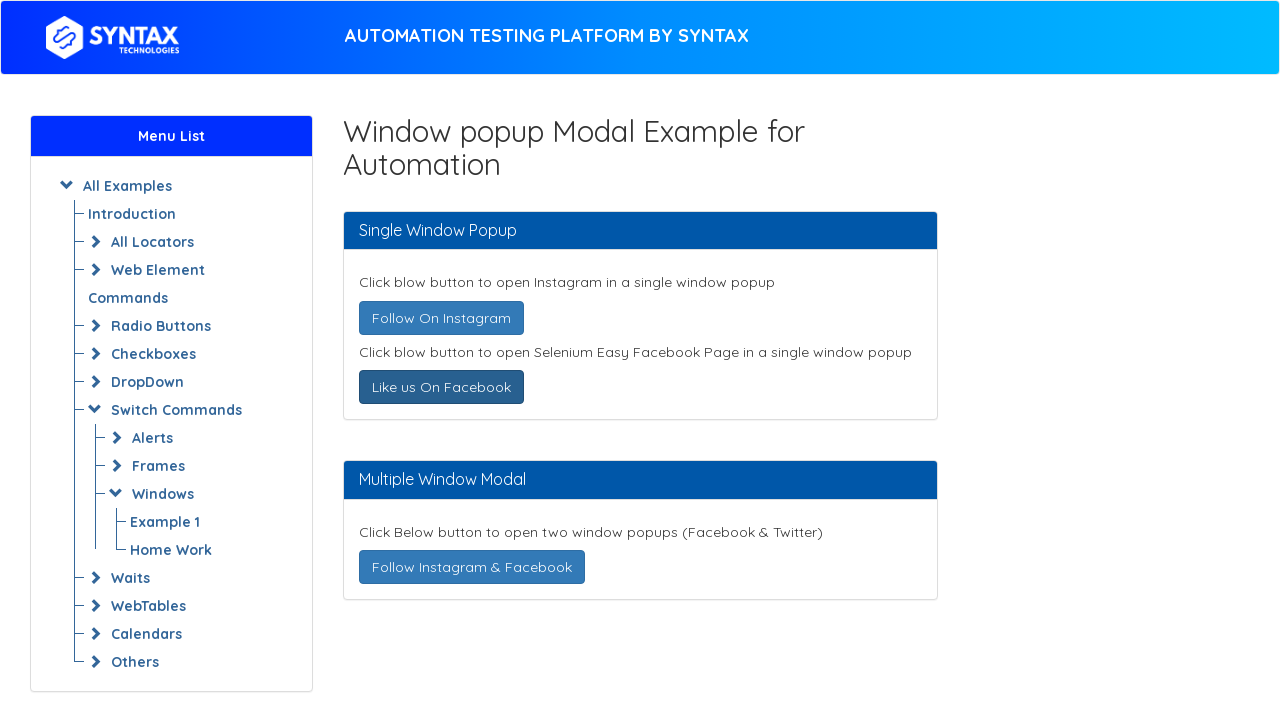

Retrieved popup window title: 
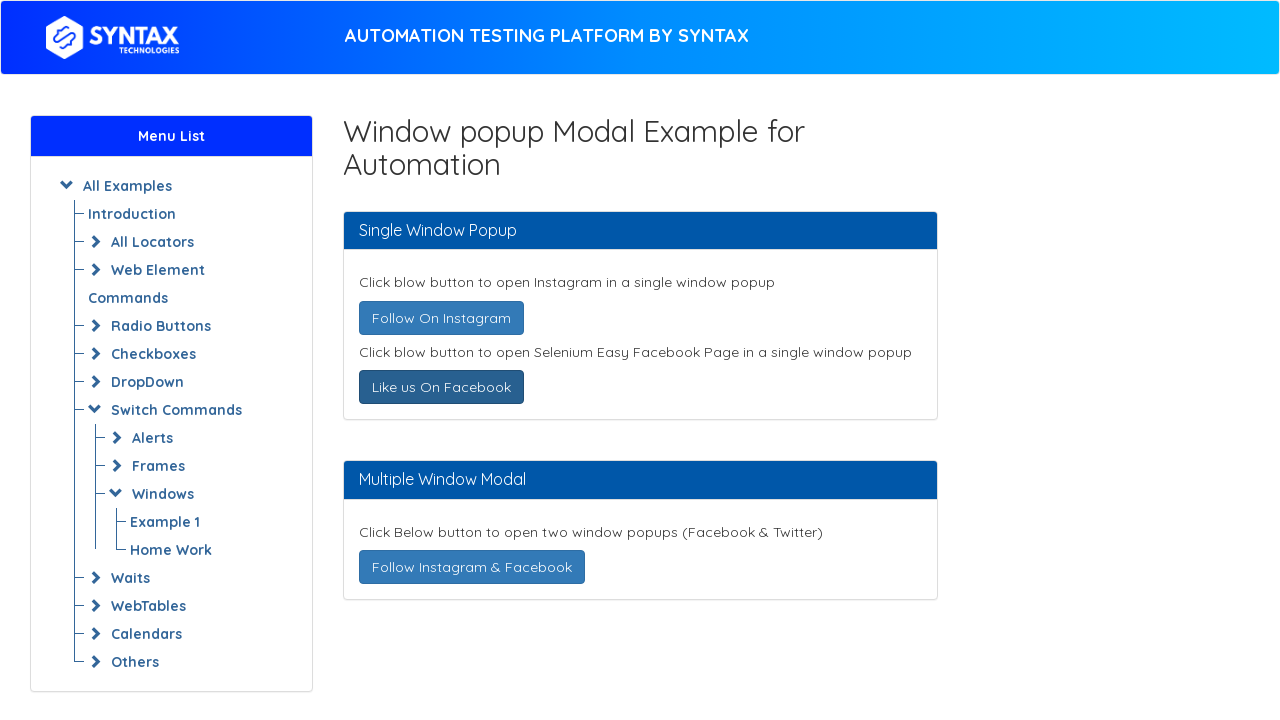

Switched focus to popup window
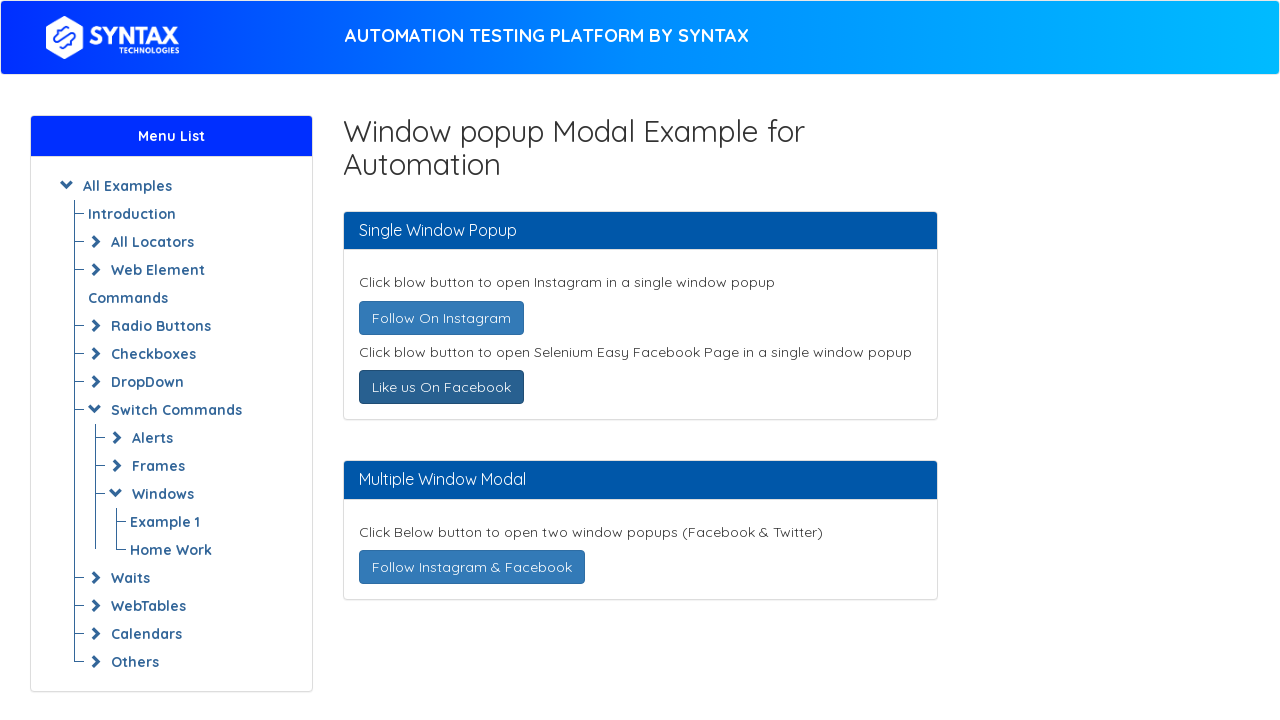

Retrieved popup window title: 
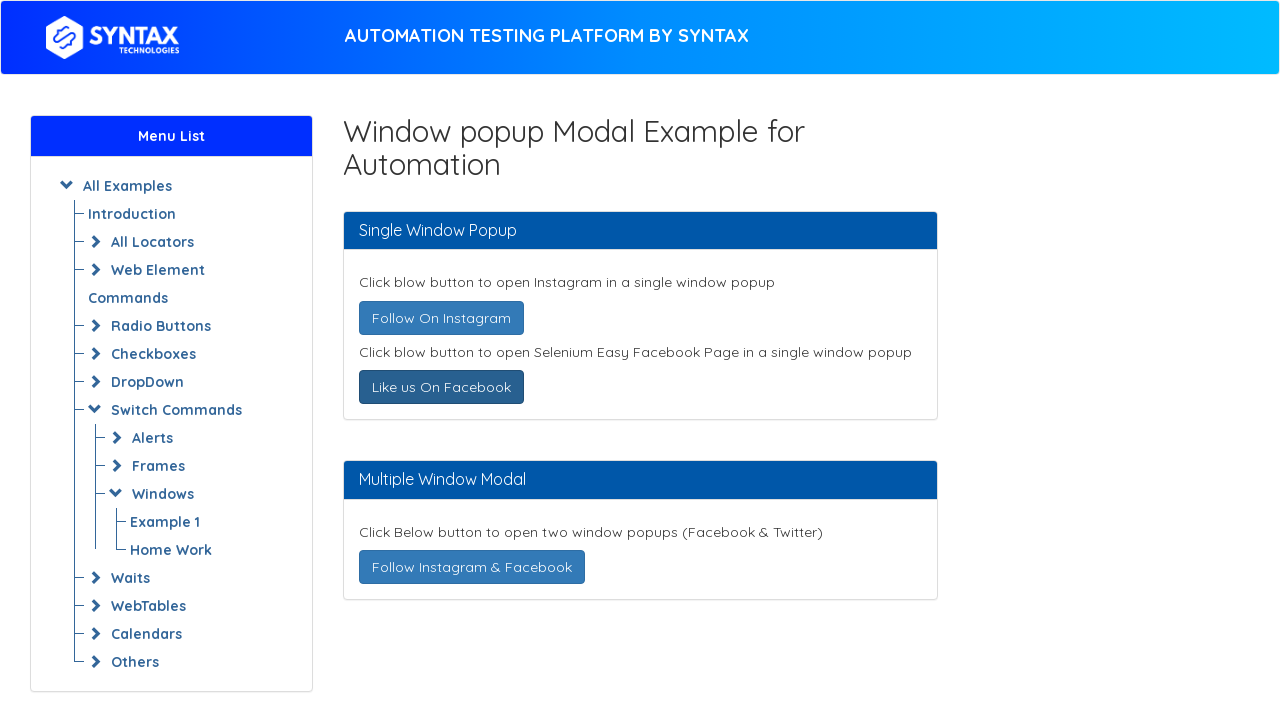

Switched focus to popup window
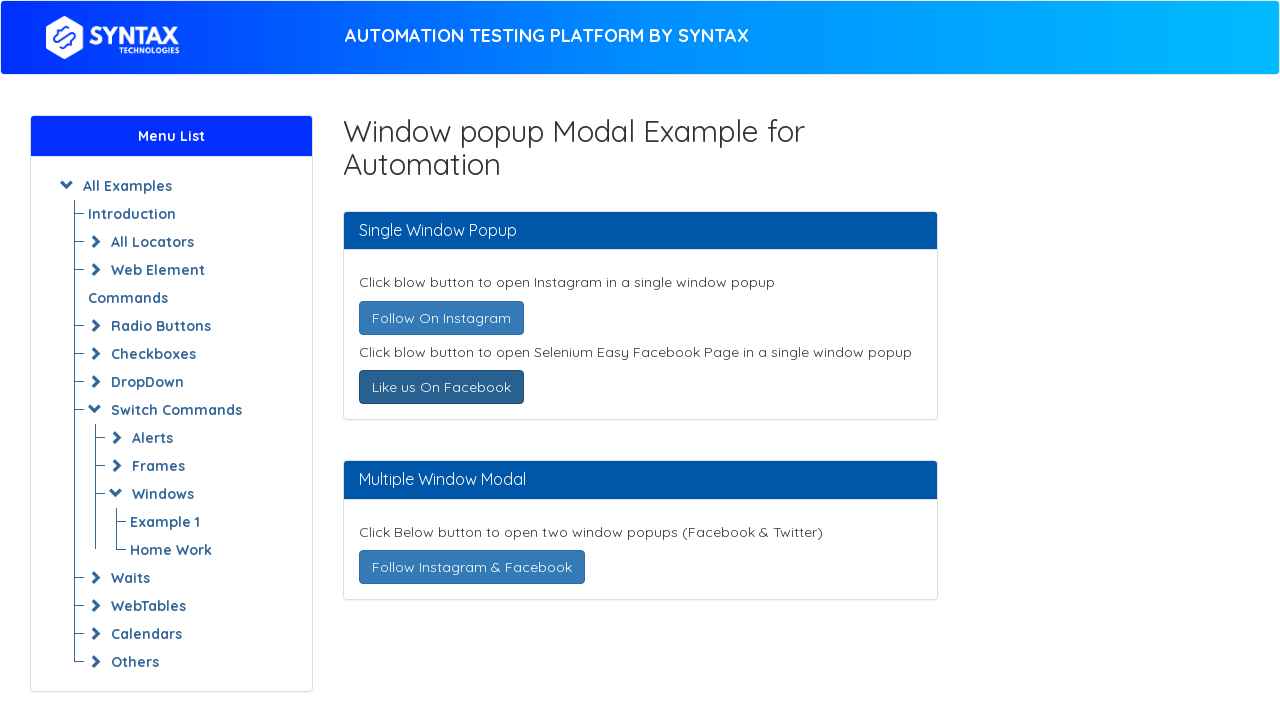

Retrieved popup window title: 
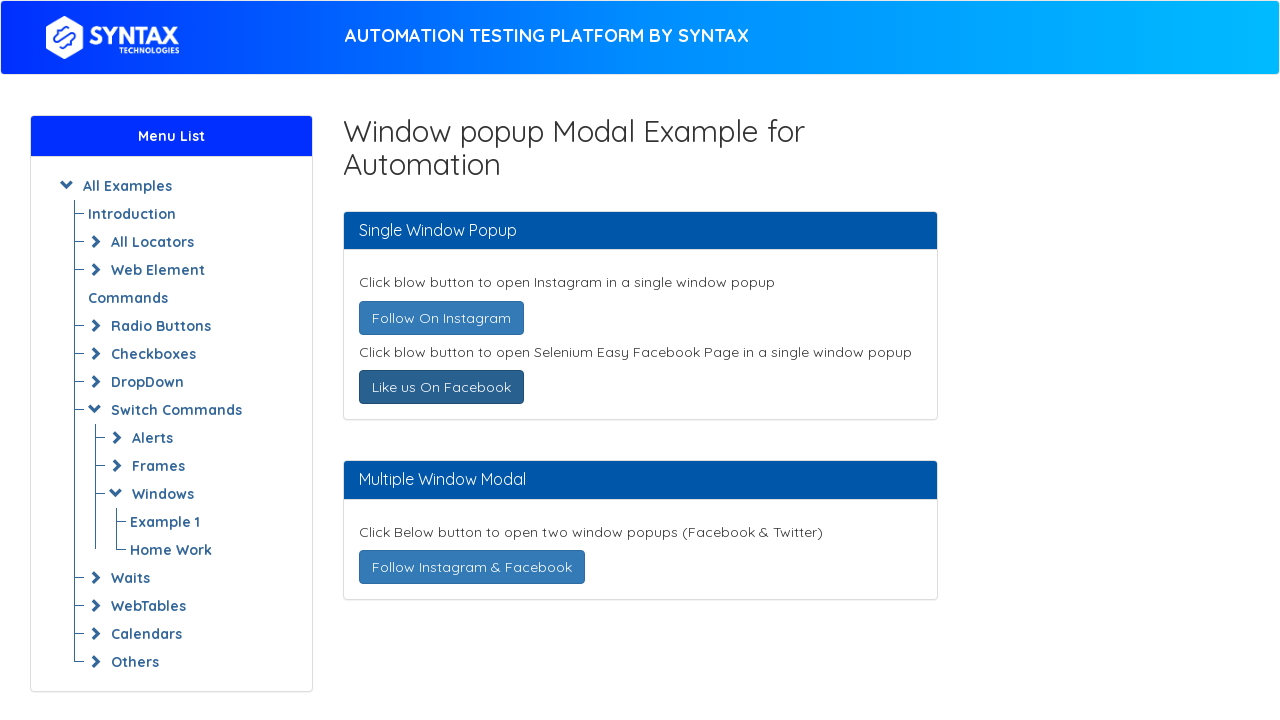

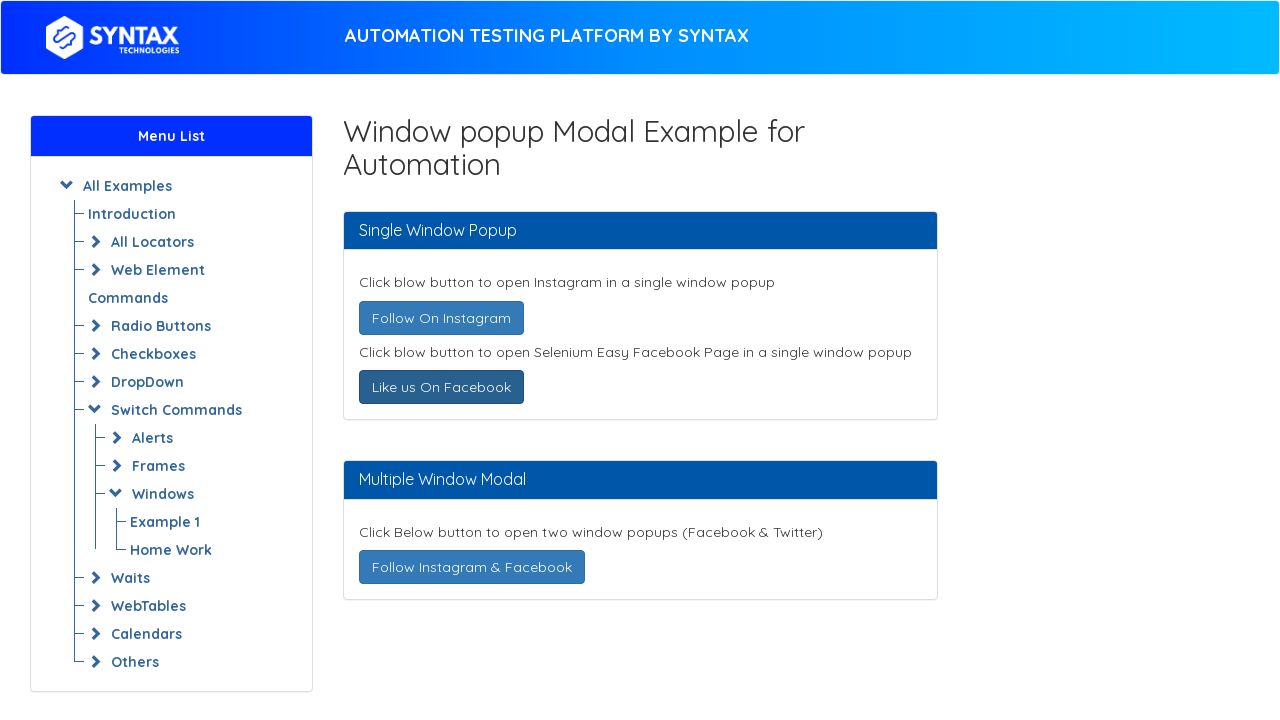